Tests dismissing a JavaScript confirm dialog by clicking the second button and verifying the result message

Starting URL: https://the-internet.herokuapp.com/javascript_alerts

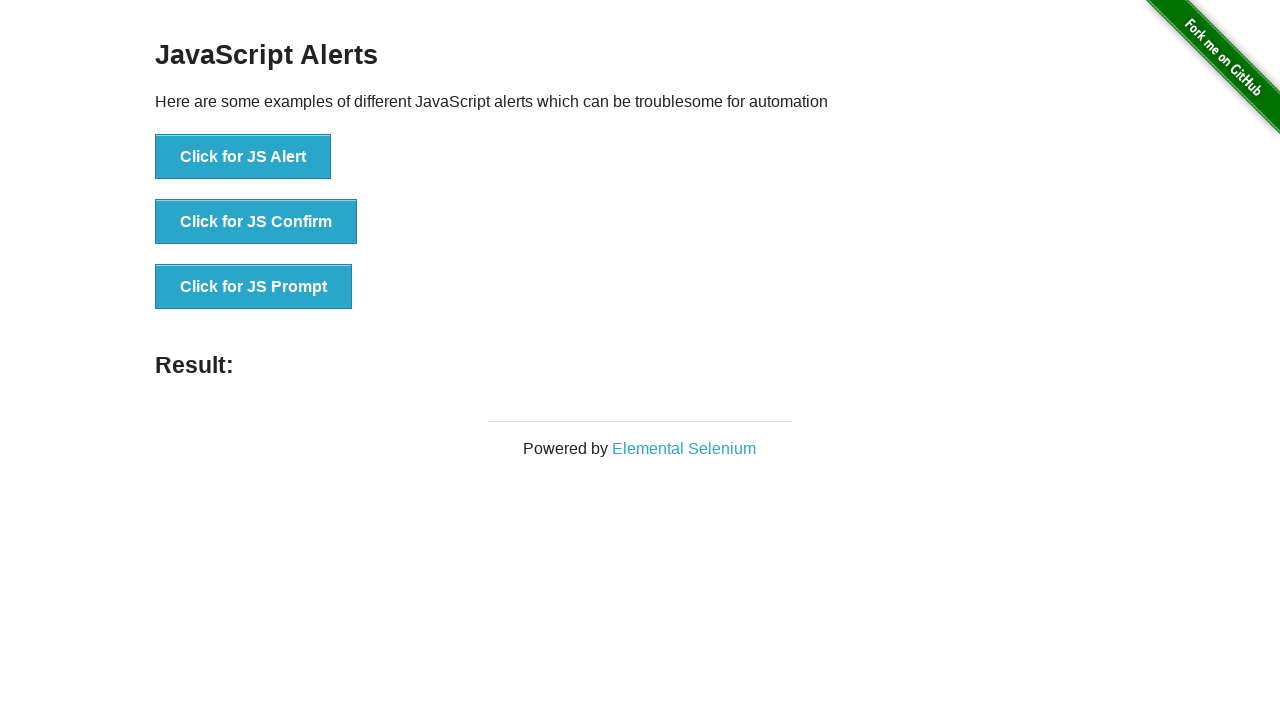

Set up dialog handler to dismiss confirm dialog
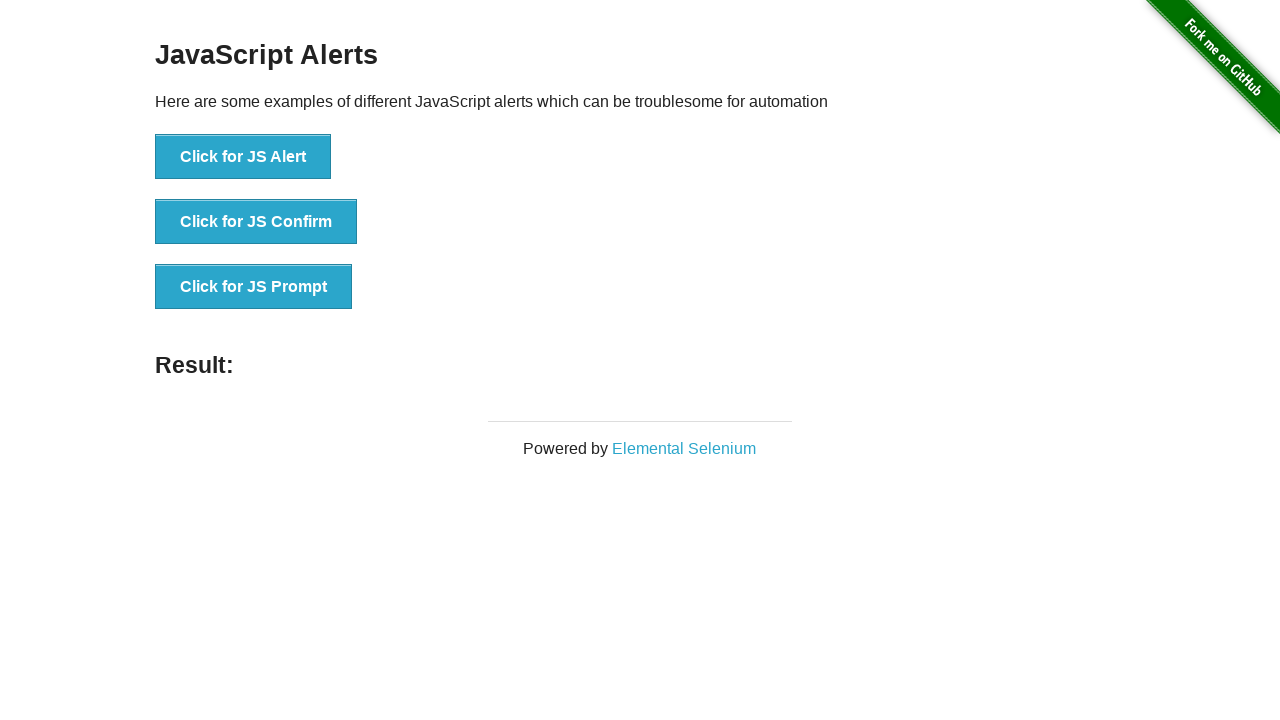

Clicked 'Click for JS Confirm' button to trigger JavaScript confirm dialog at (256, 222) on text='Click for JS Confirm'
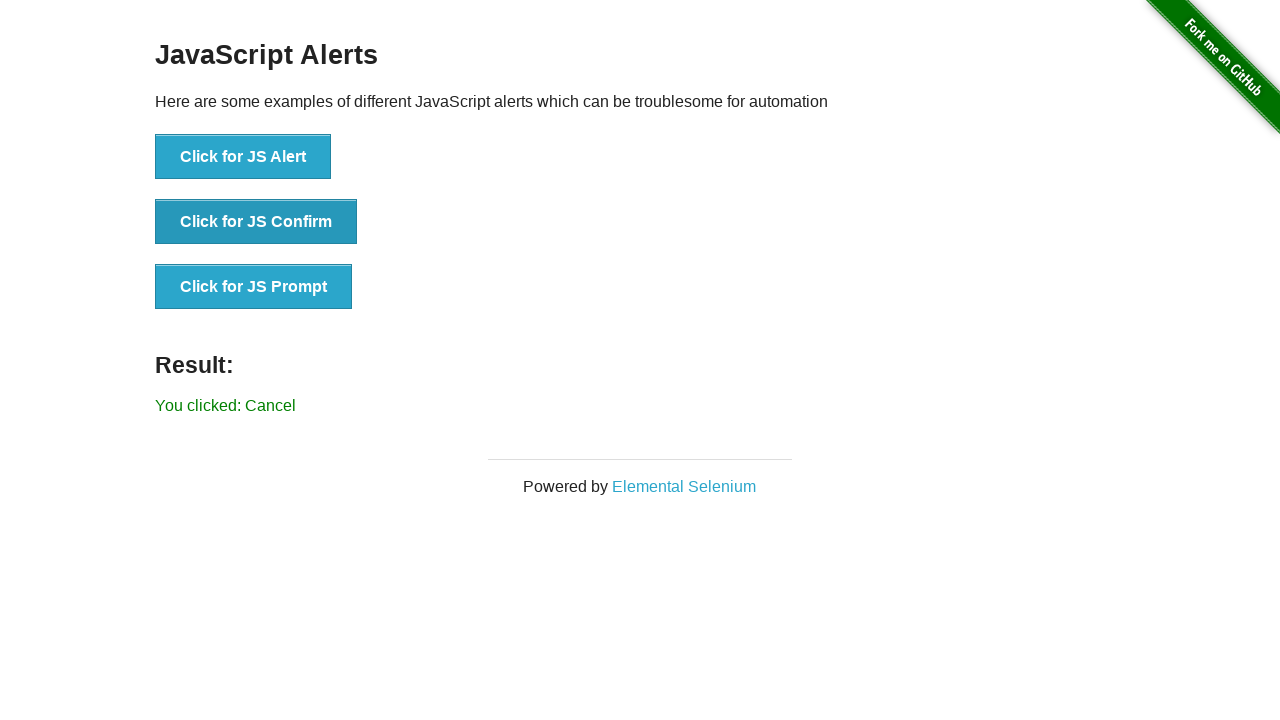

Retrieved result message from #result element
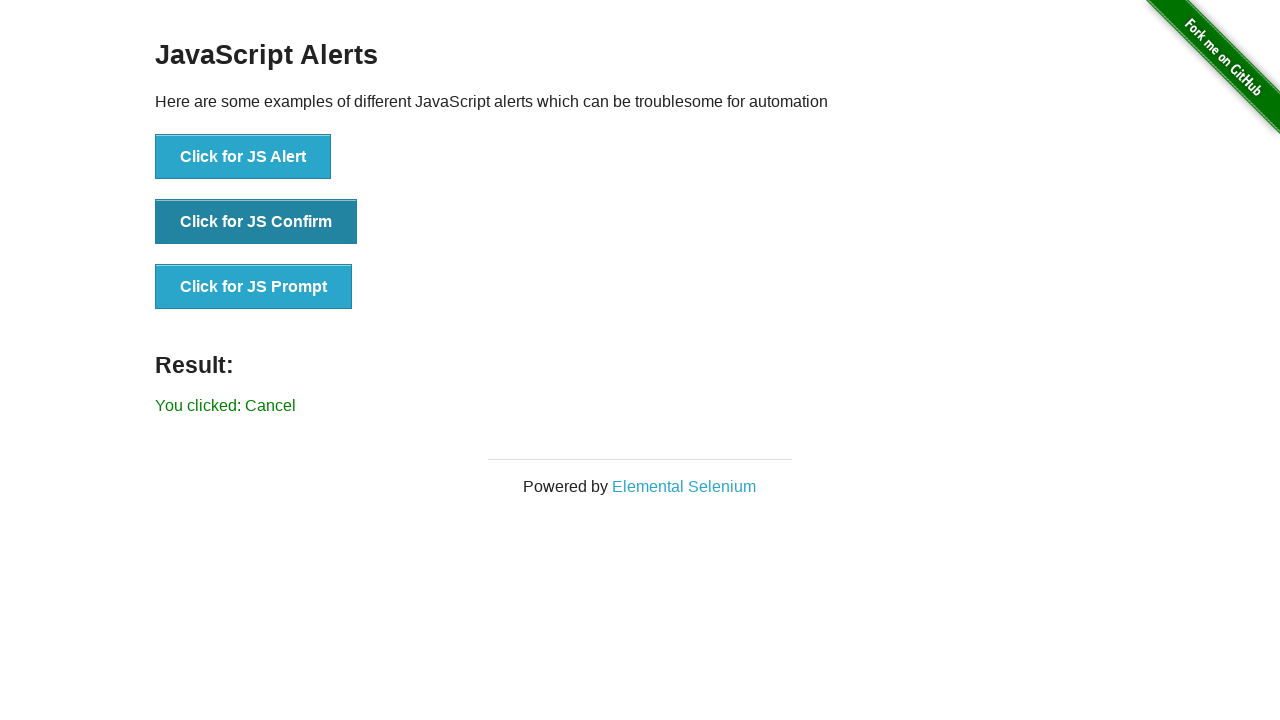

Verified that result message does not contain 'successfuly' - confirm dialog was successfully dismissed
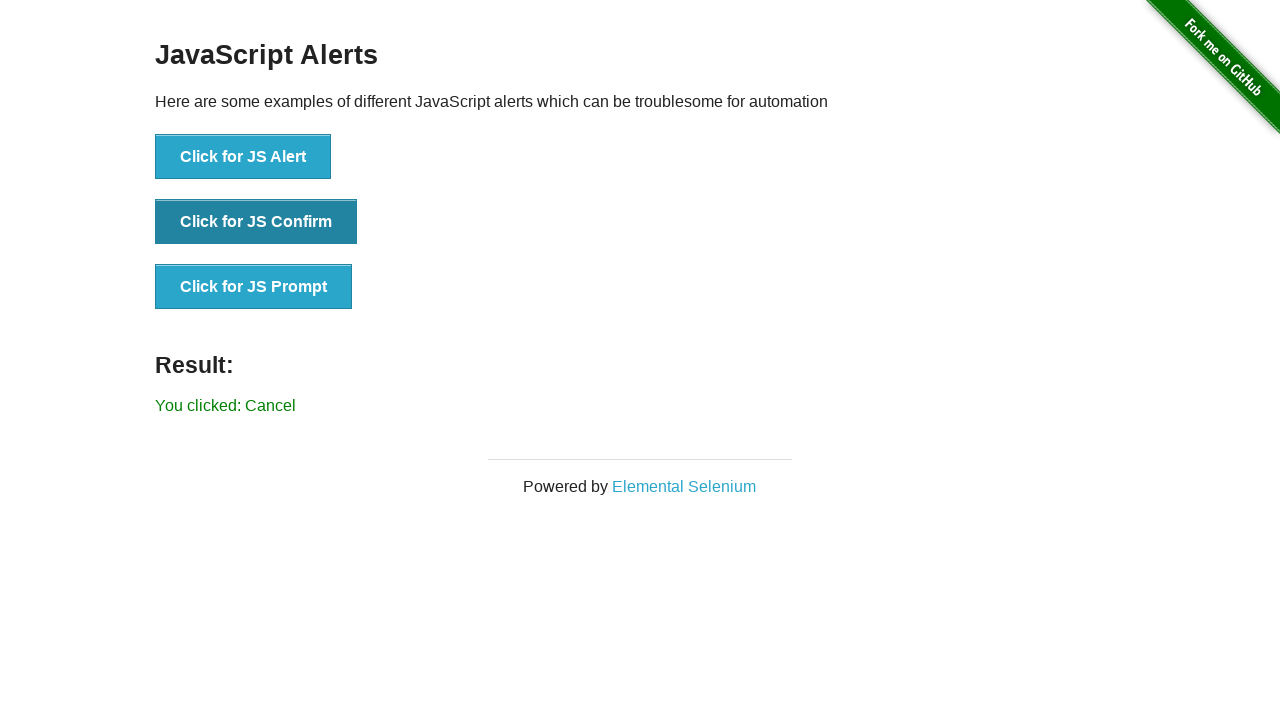

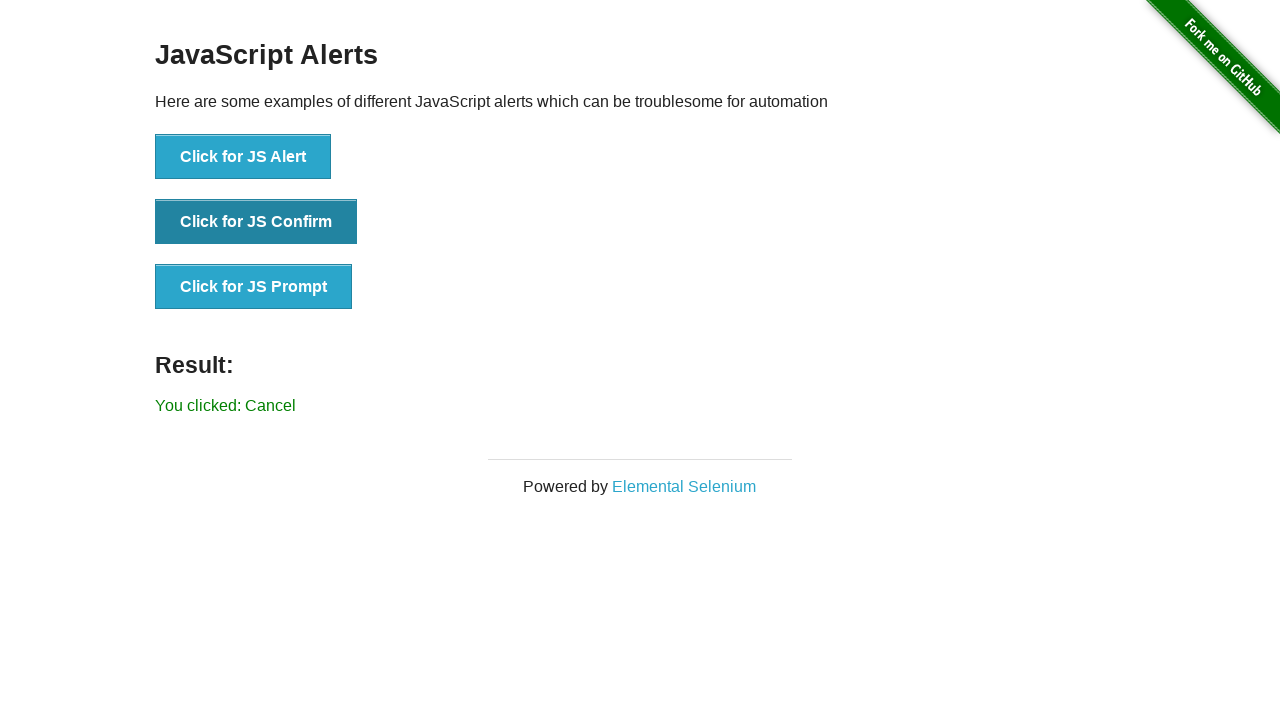